Navigates to Python.org homepage and verifies that event information is displayed in the event widget

Starting URL: https://www.python.org/

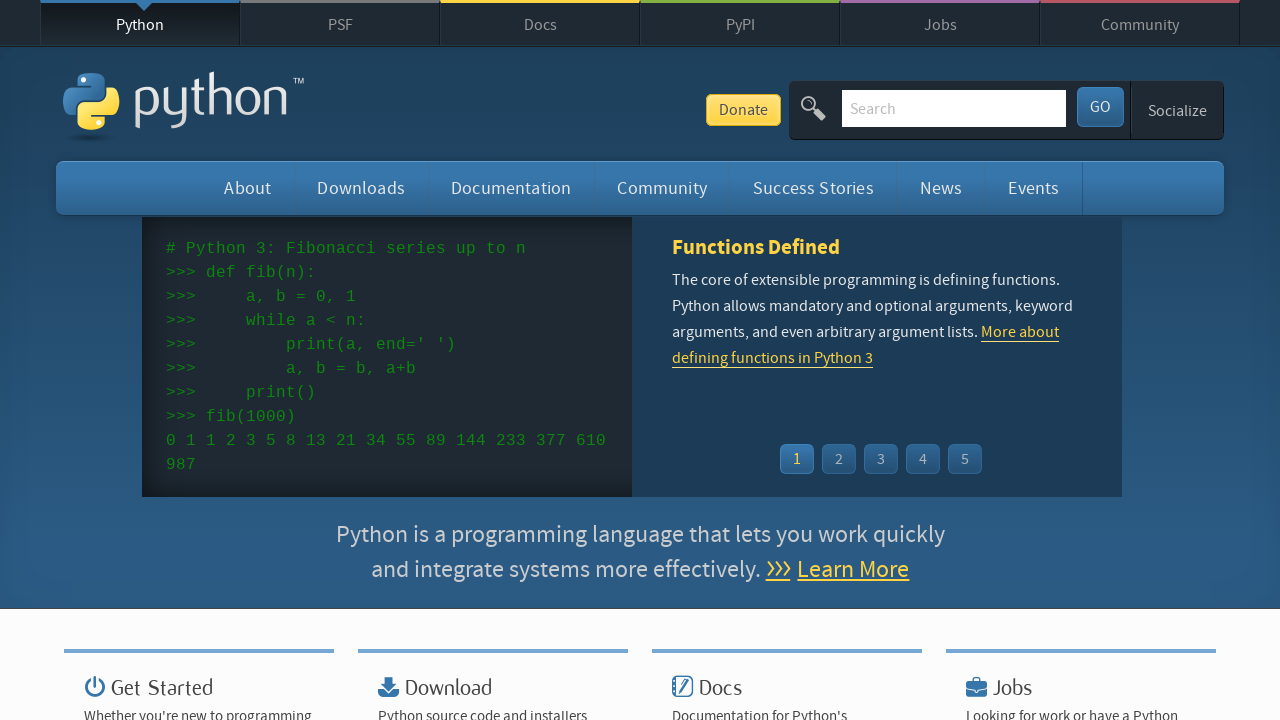

Navigated to Python.org homepage
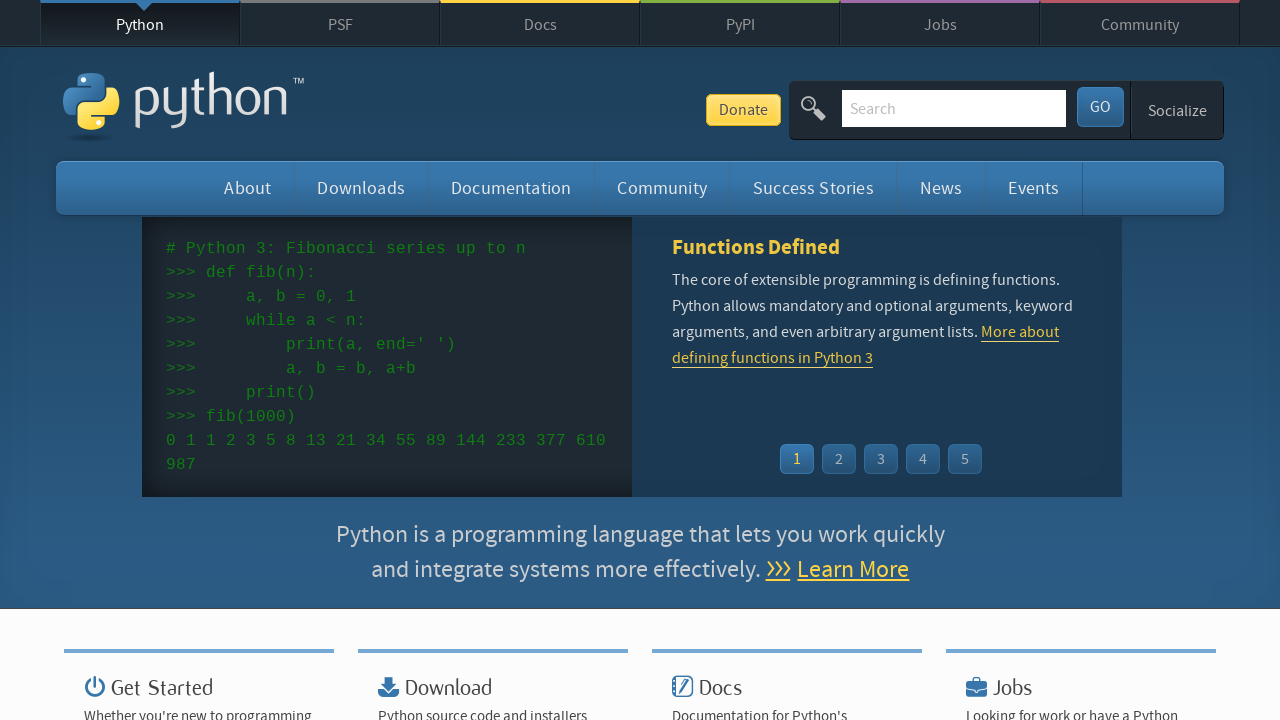

Event widget time element loaded
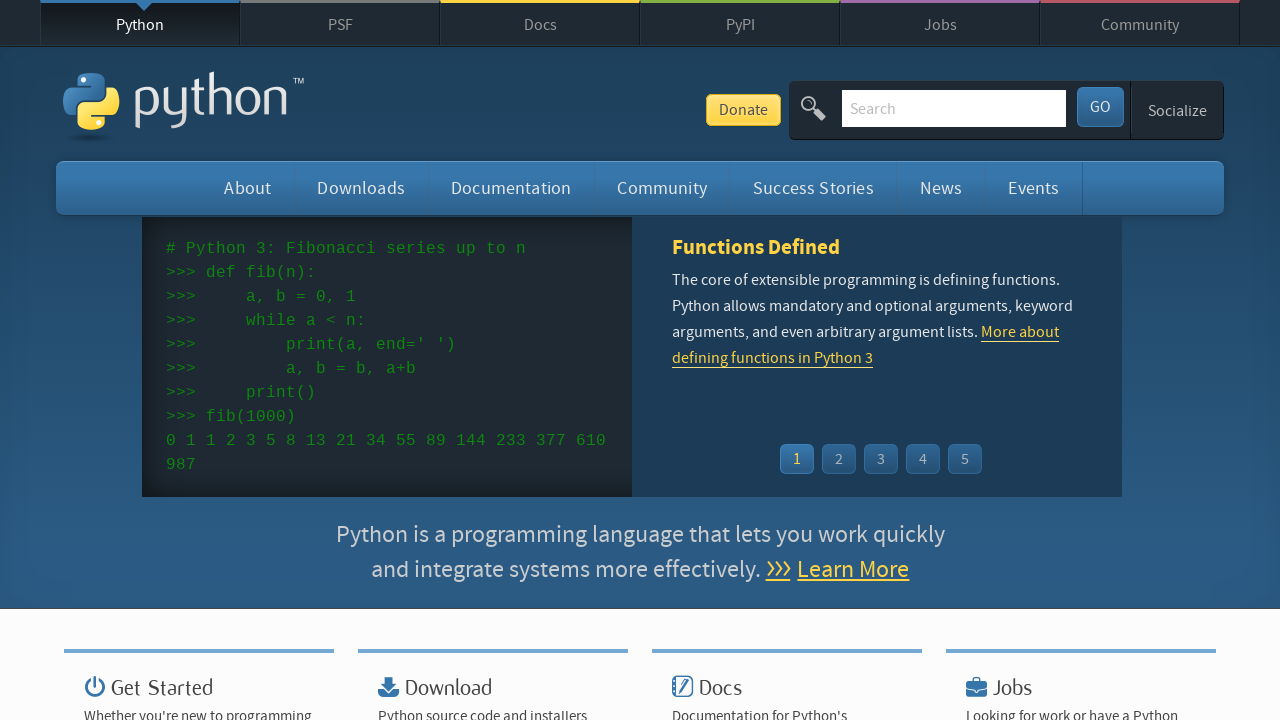

Event widget link element loaded
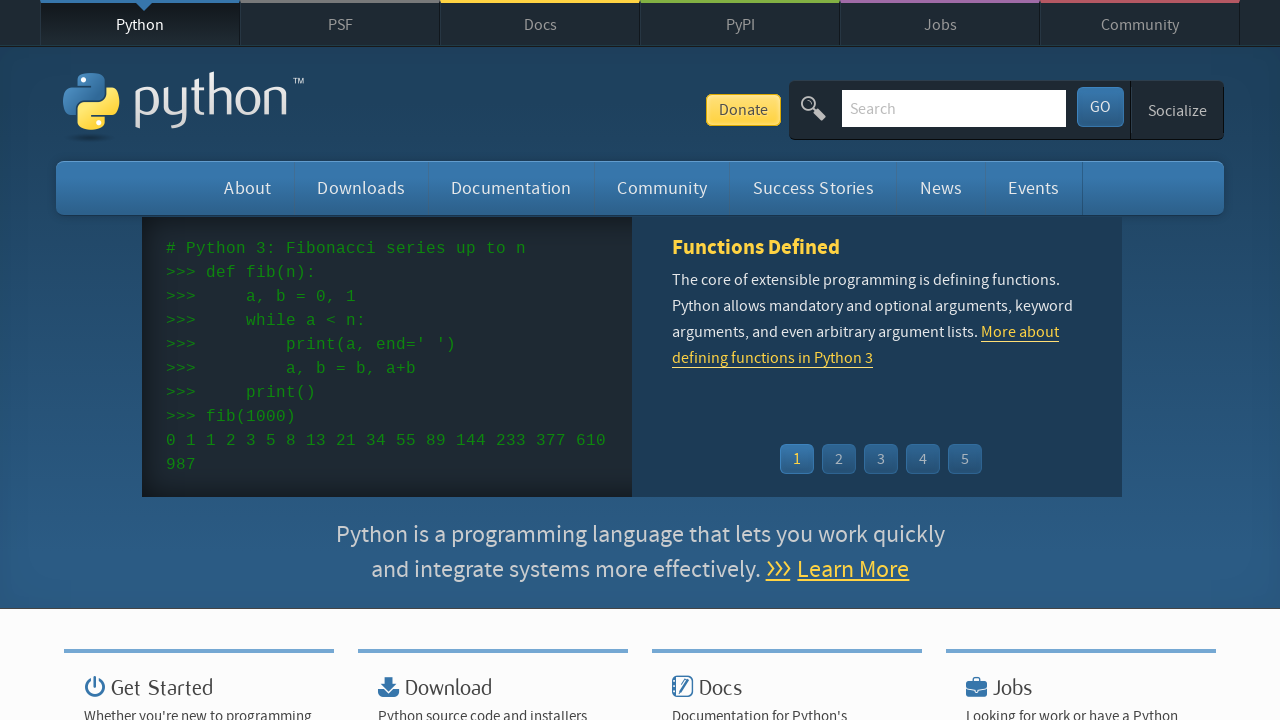

Verified at least one event time element is present
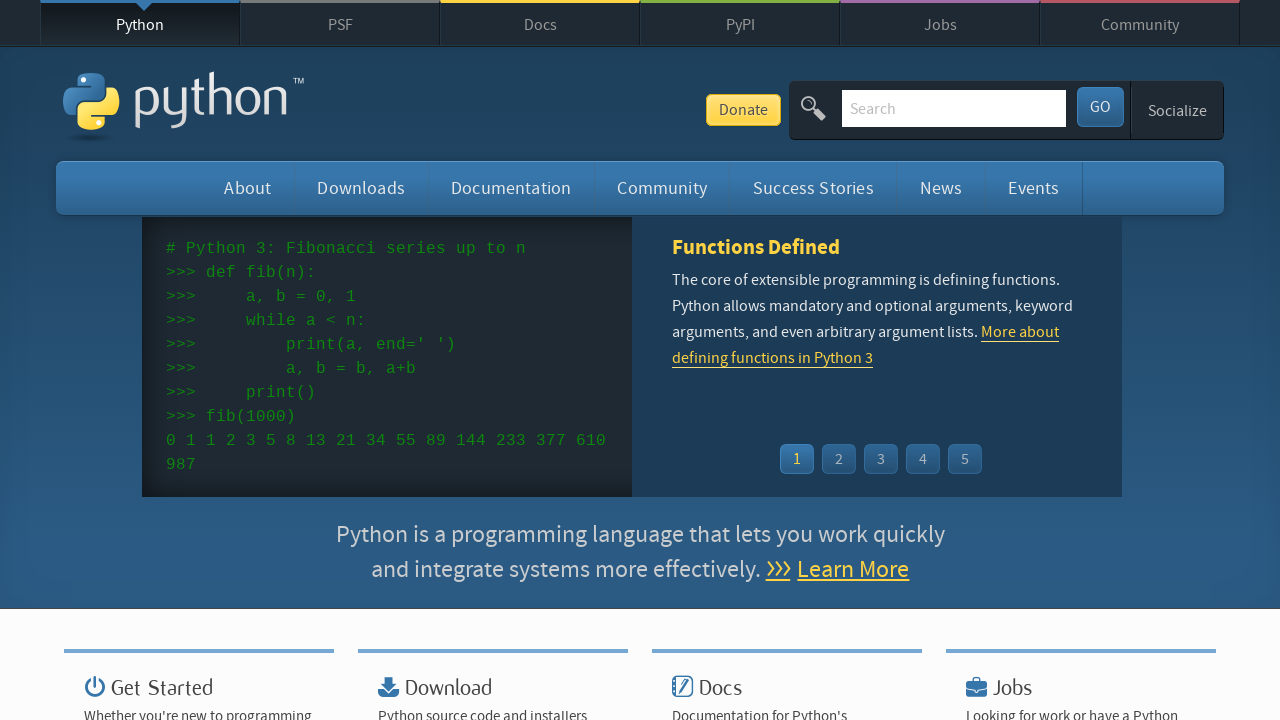

Verified at least one event link element is present
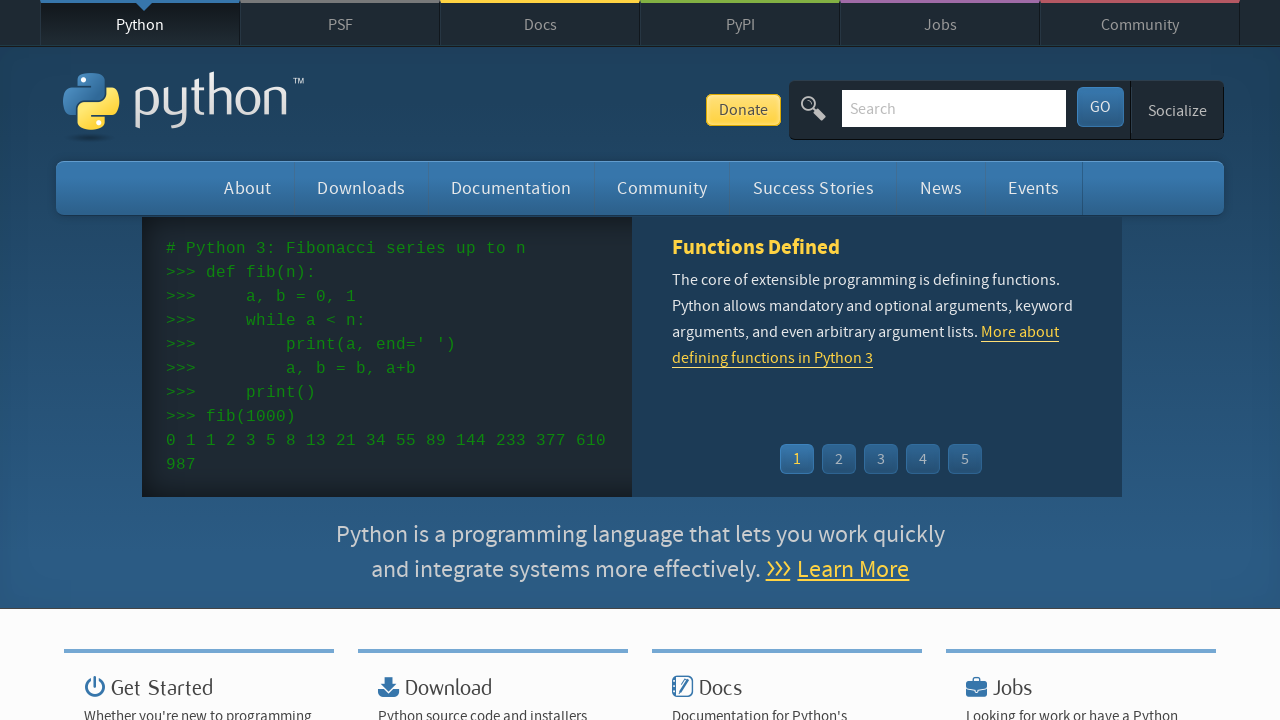

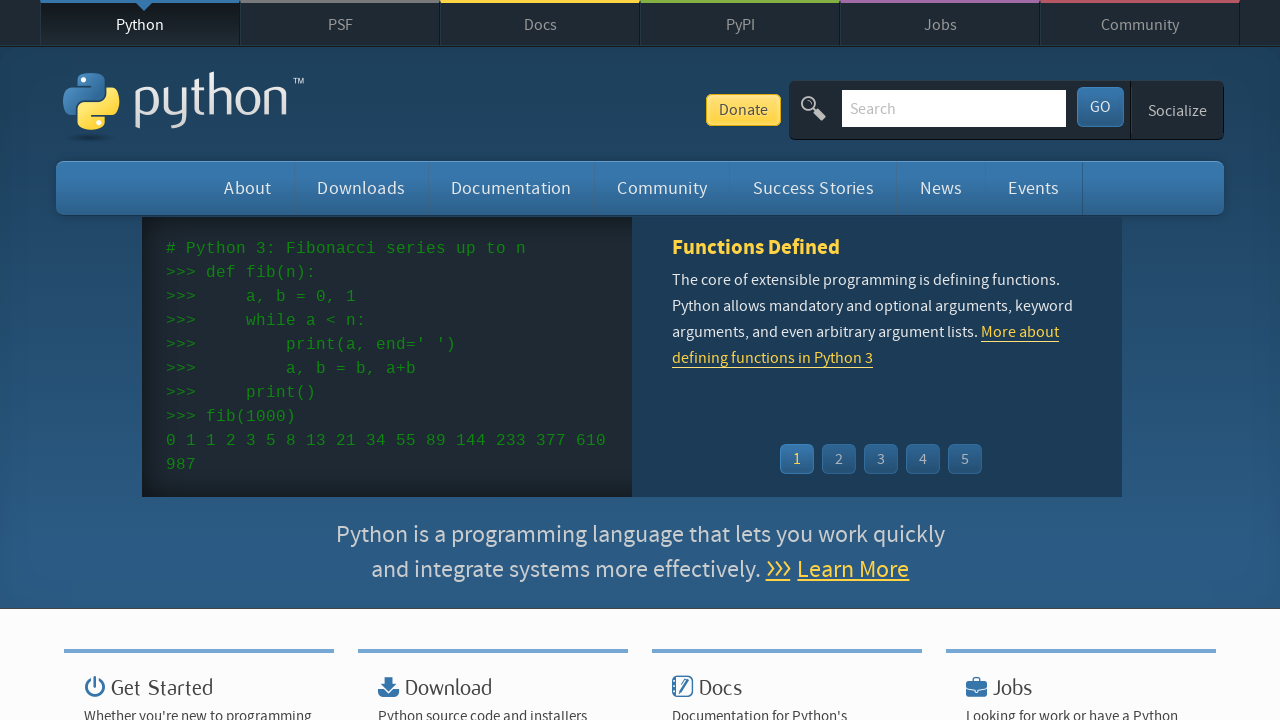